Tests radio button interactions including selecting favorite browser, clicking unselectable options, finding default selections, and conditionally selecting age group

Starting URL: https://www.leafground.com/radio.xhtml

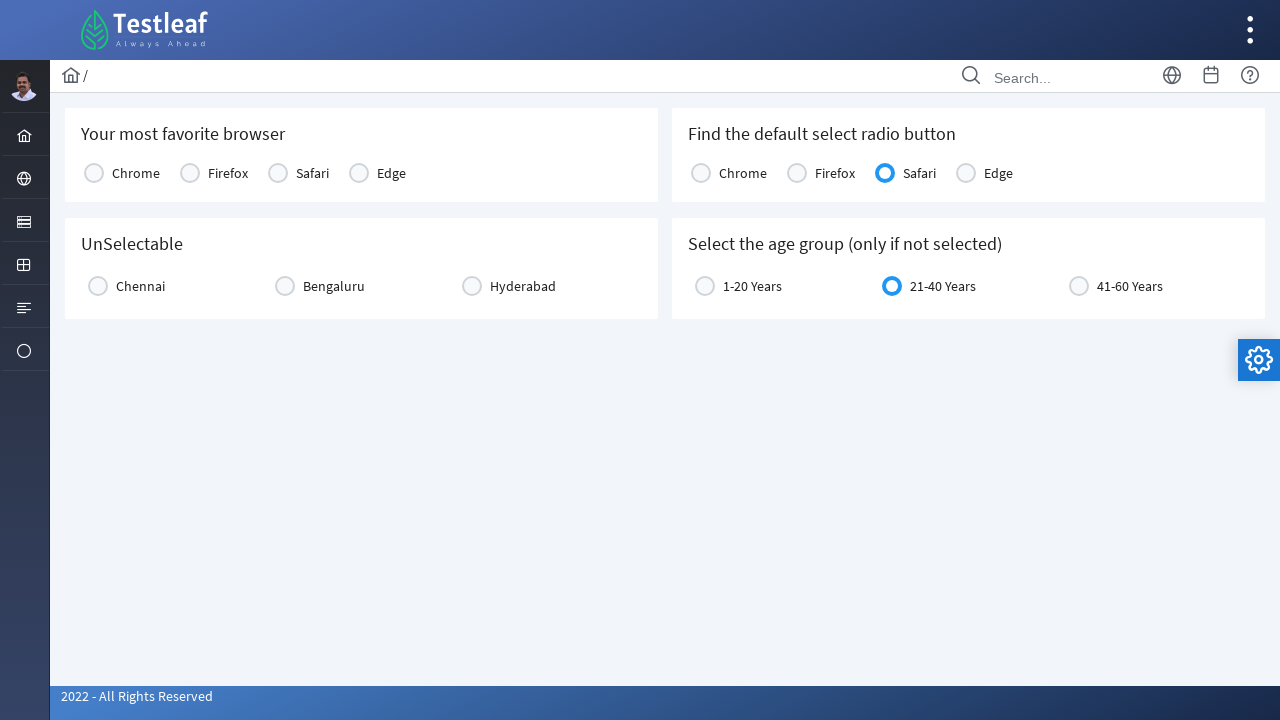

Selected Chrome as favorite browser at (136, 173) on xpath=//label[text() = 'Chrome']
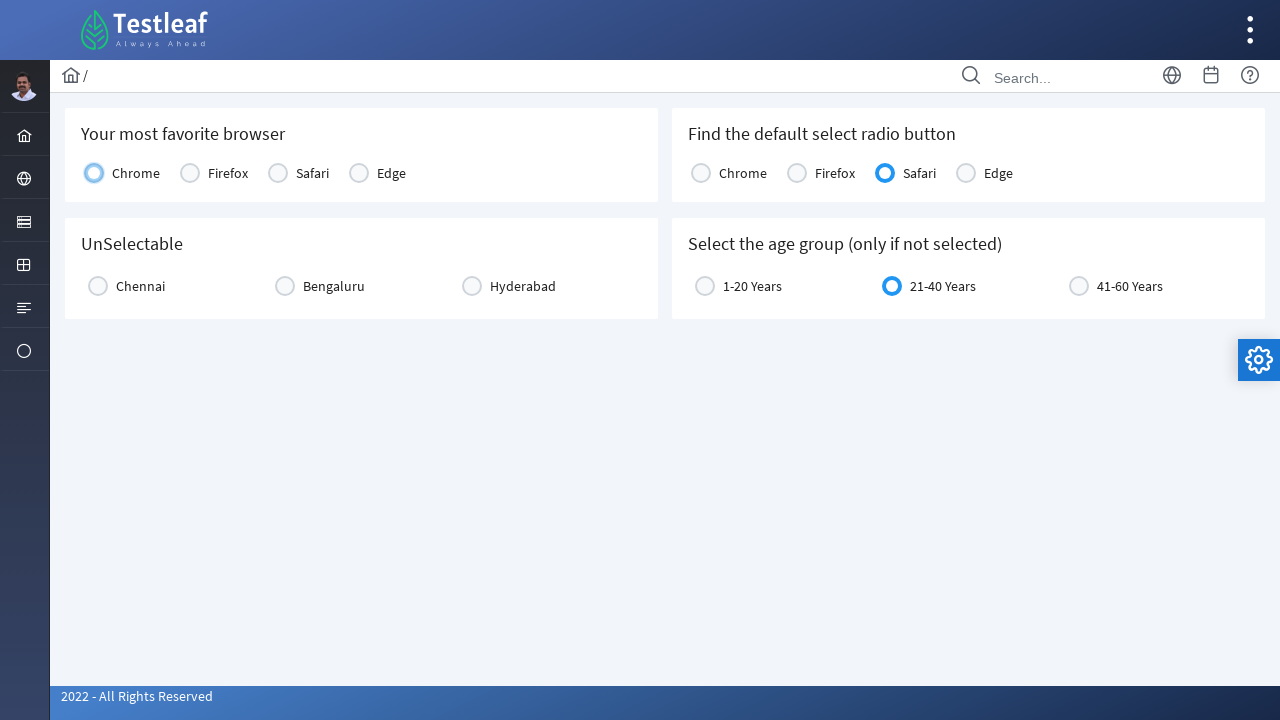

Attempted to click unselectable Chennai option at (140, 286) on xpath=//label[text() = 'Chennai']
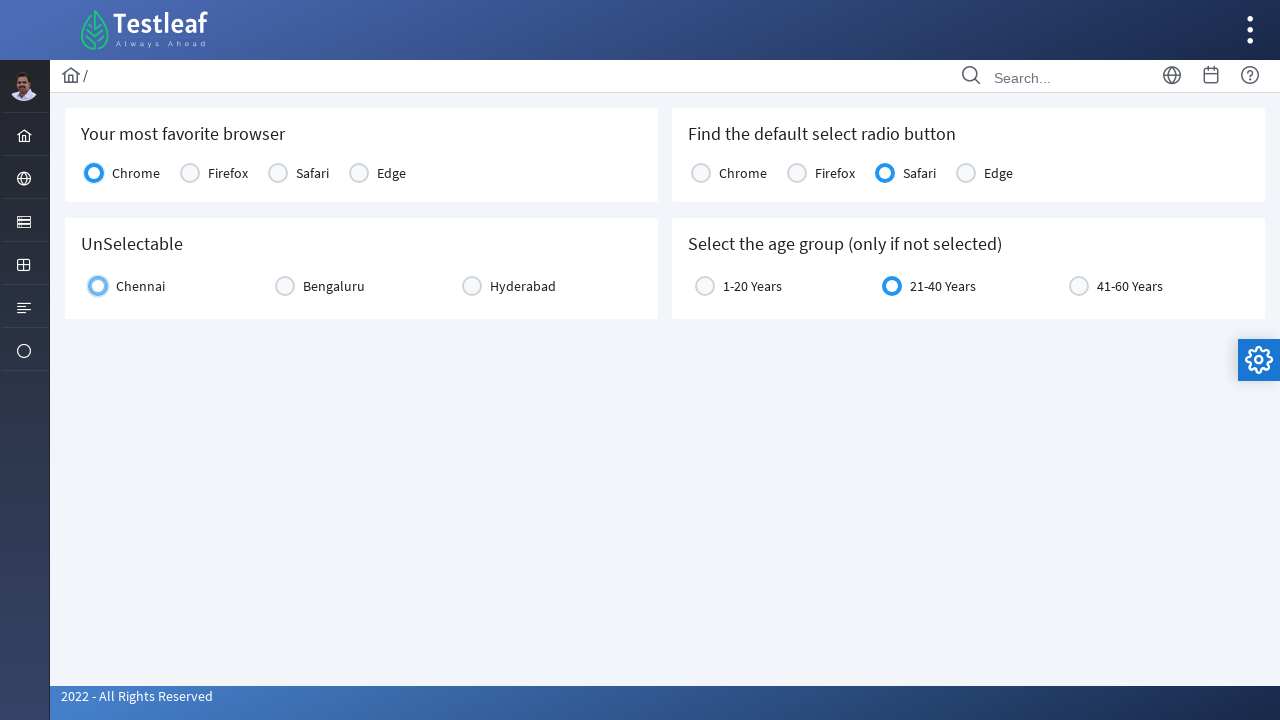

Located browser radio button group
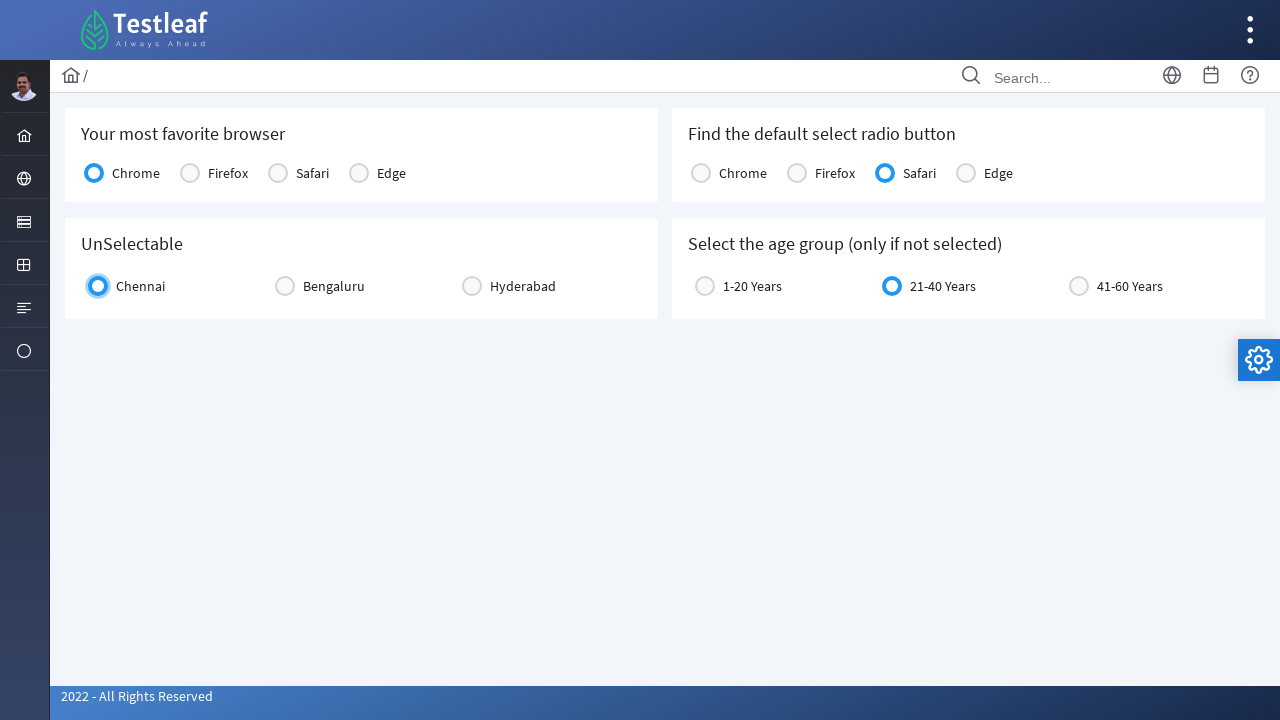

Found default selected radio button: Option3
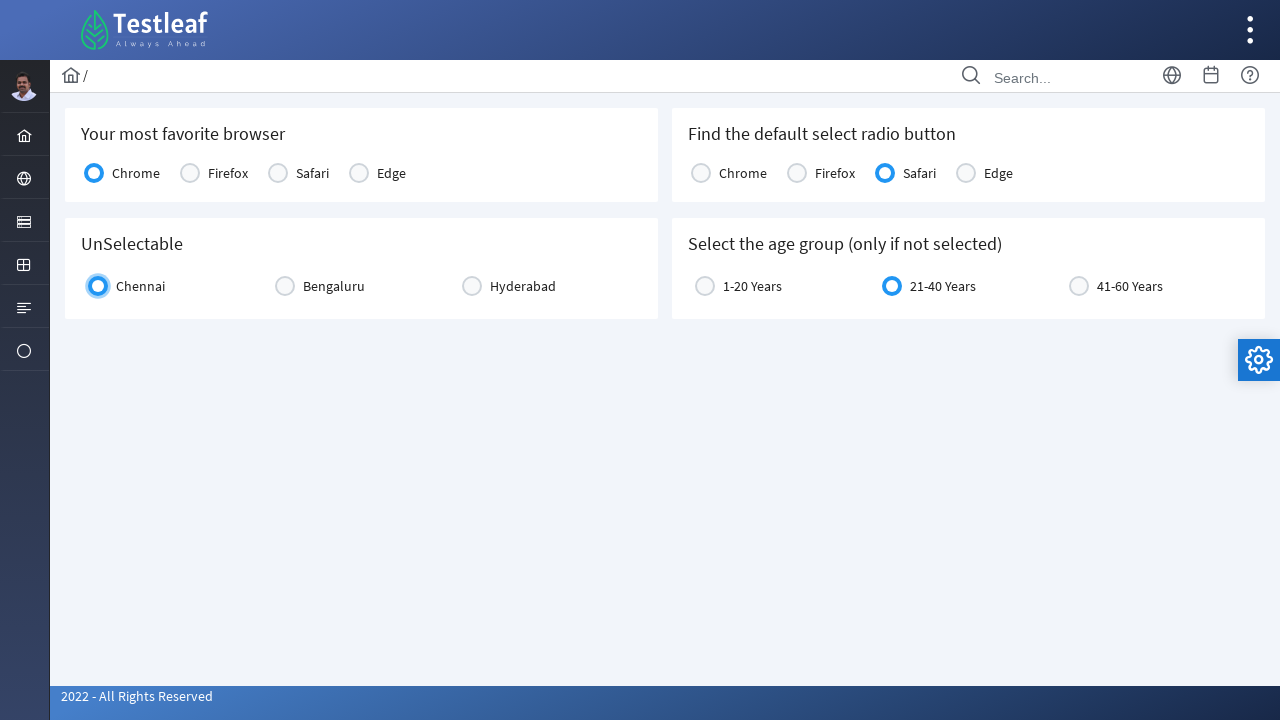

Located age group radio button group
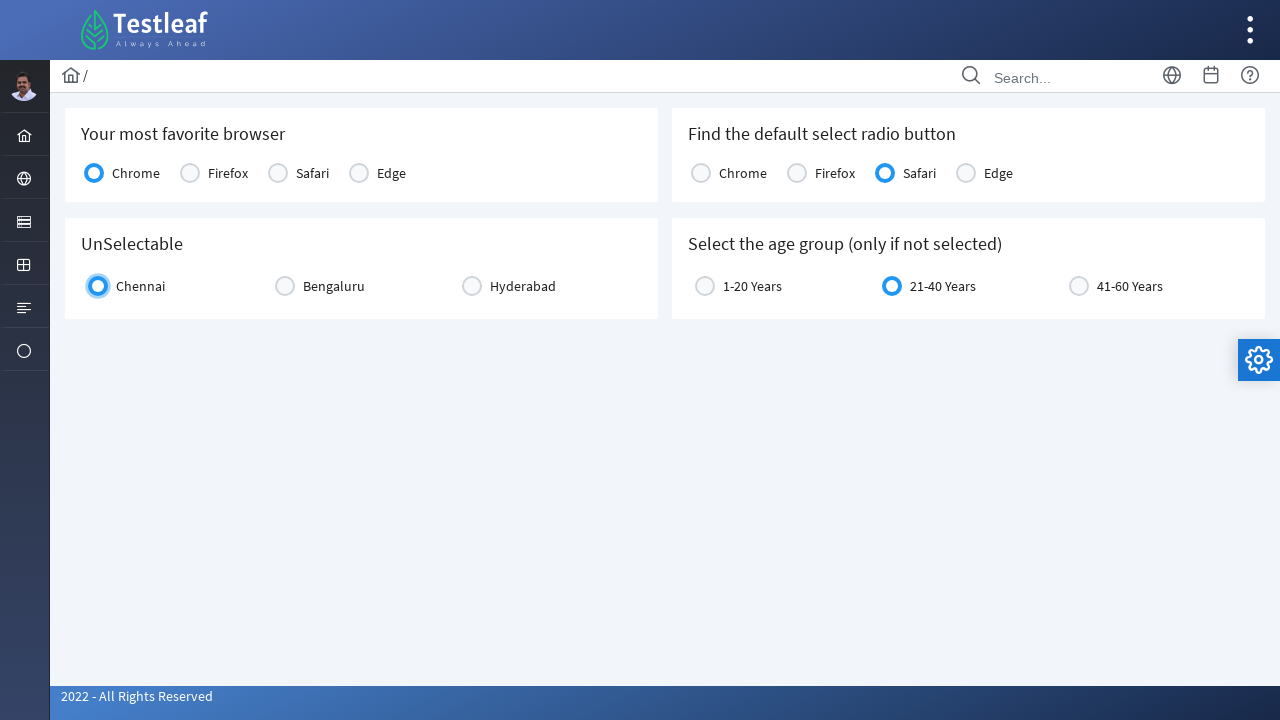

Age group is already selected, no action taken
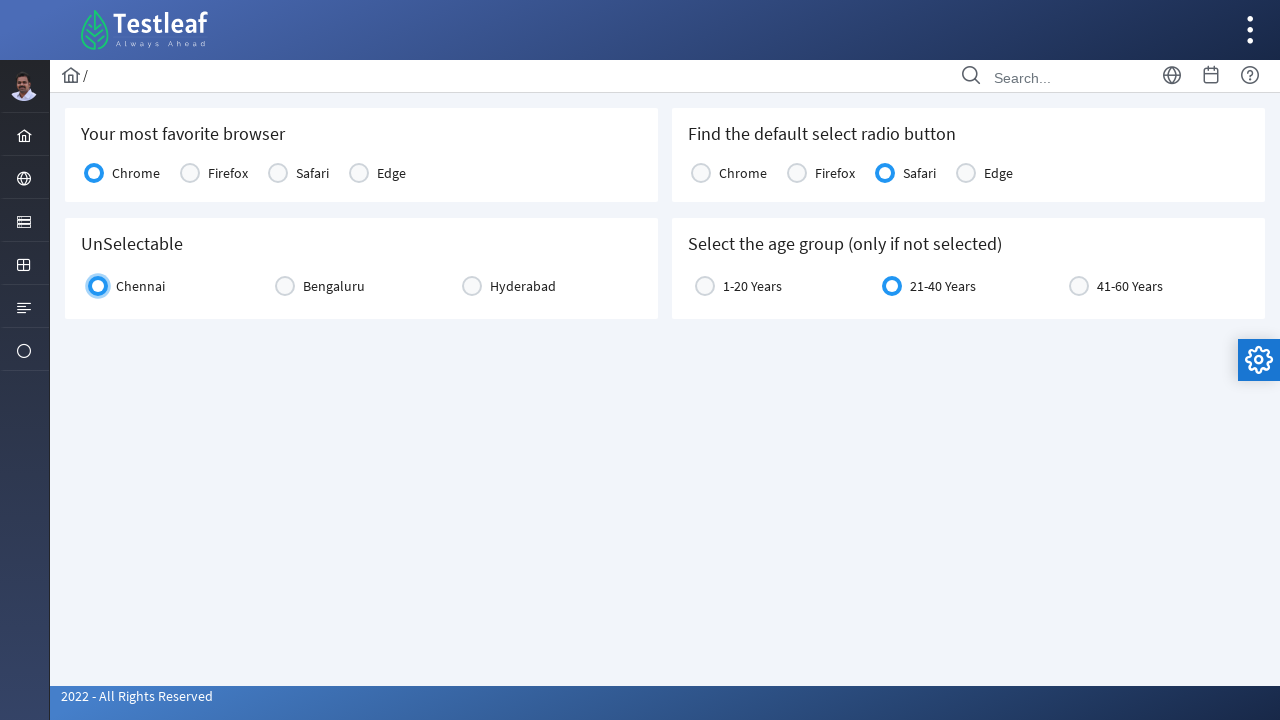

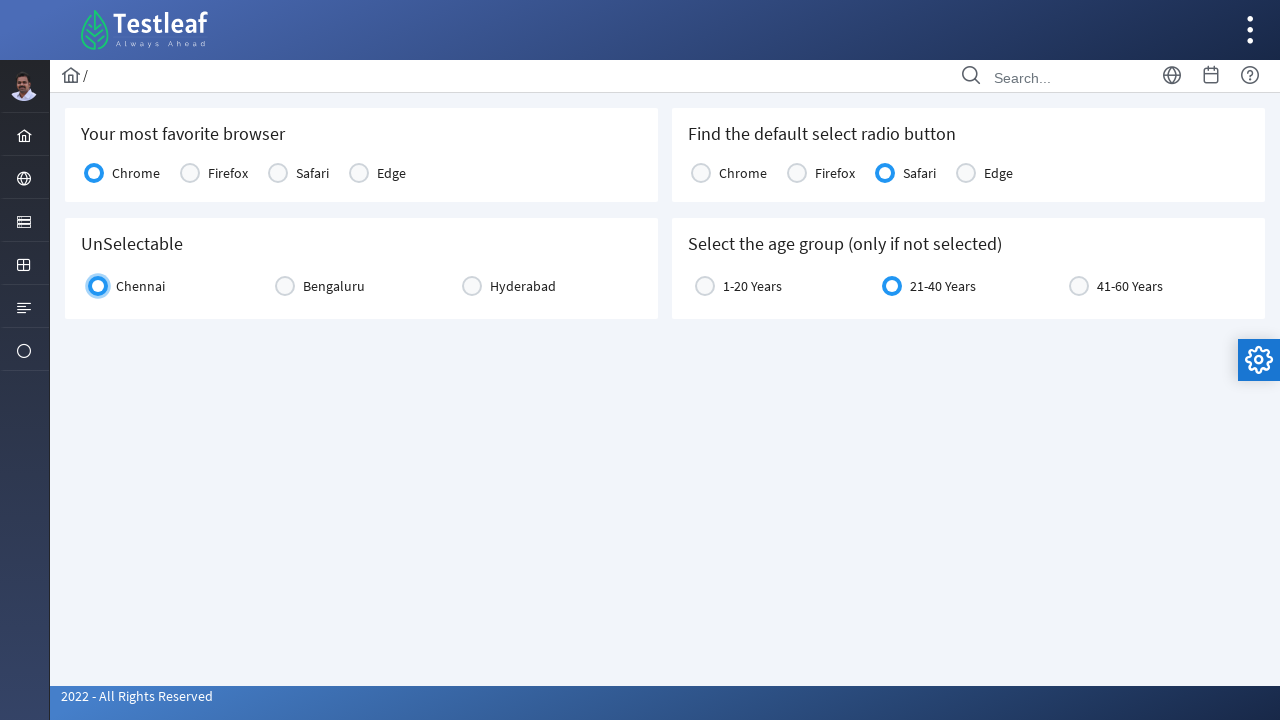